Tests responsive behavior of GitHub homepage by resizing the browser window to different screen dimensions (desktop, tablet, mobile sizes)

Starting URL: https://github.com/

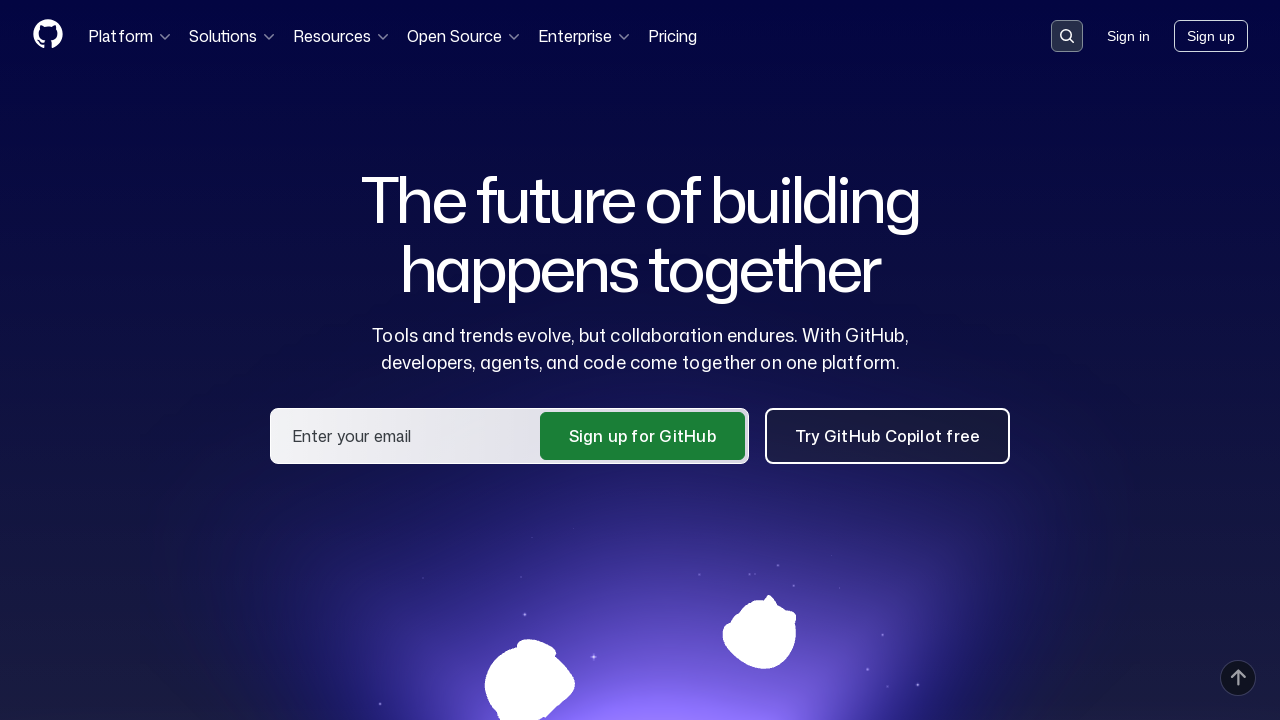

Set viewport size to 1600x800
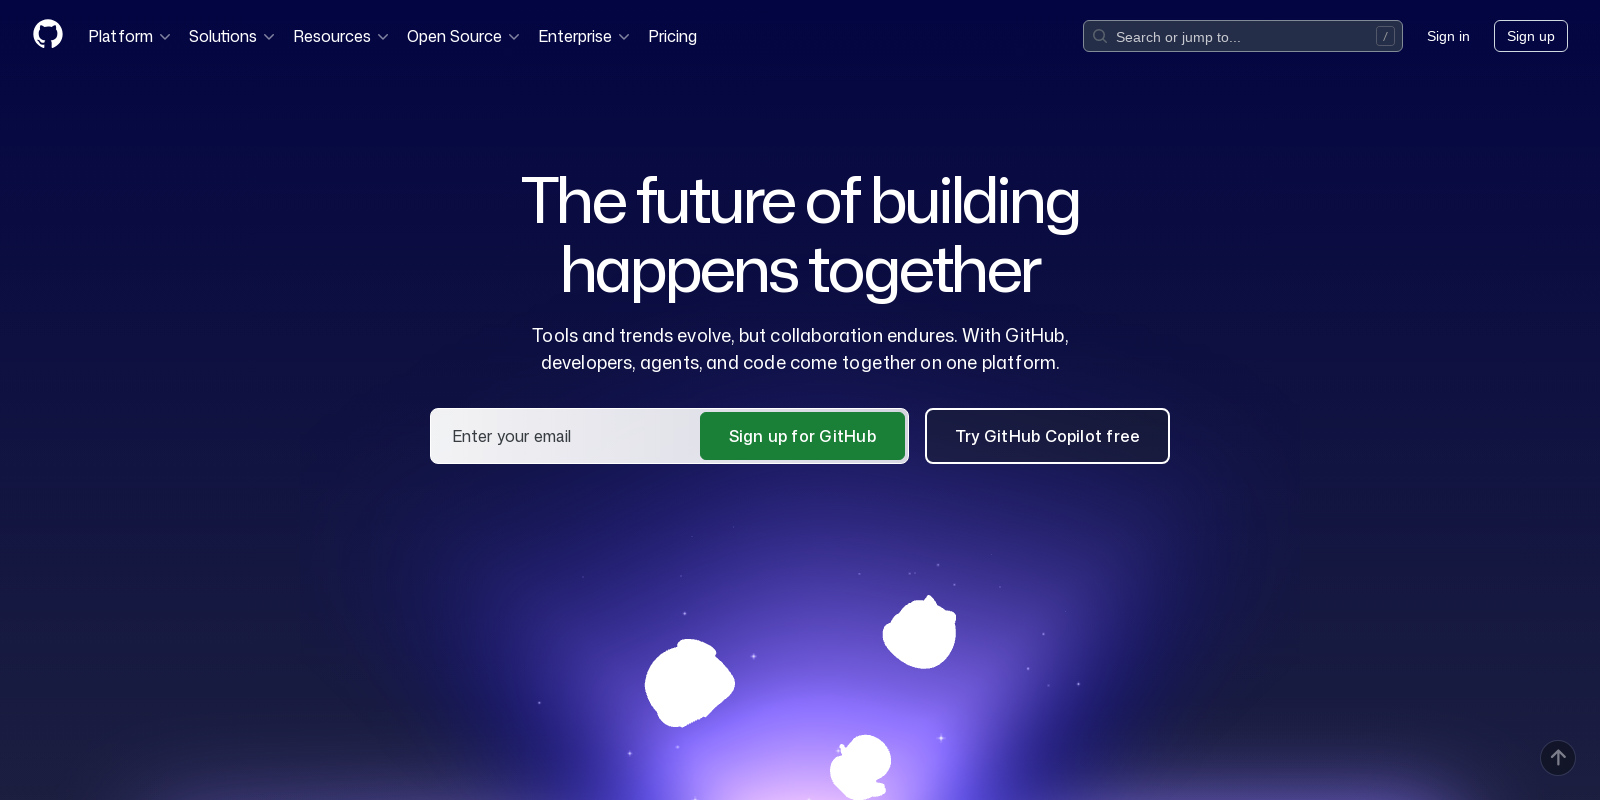

Page adjusted to 1600x800 viewport
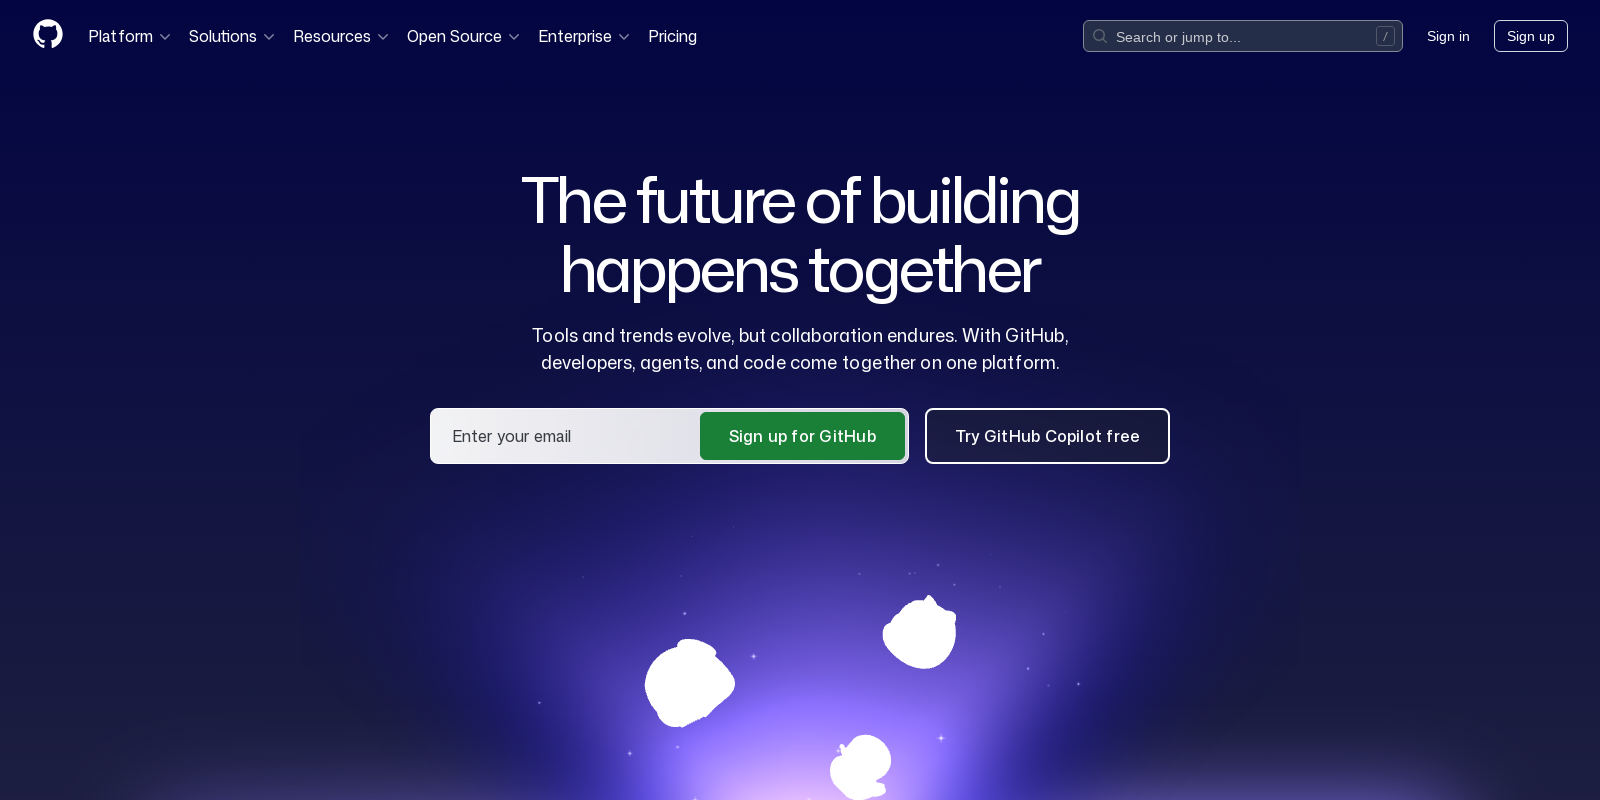

Set viewport size to 1200x800
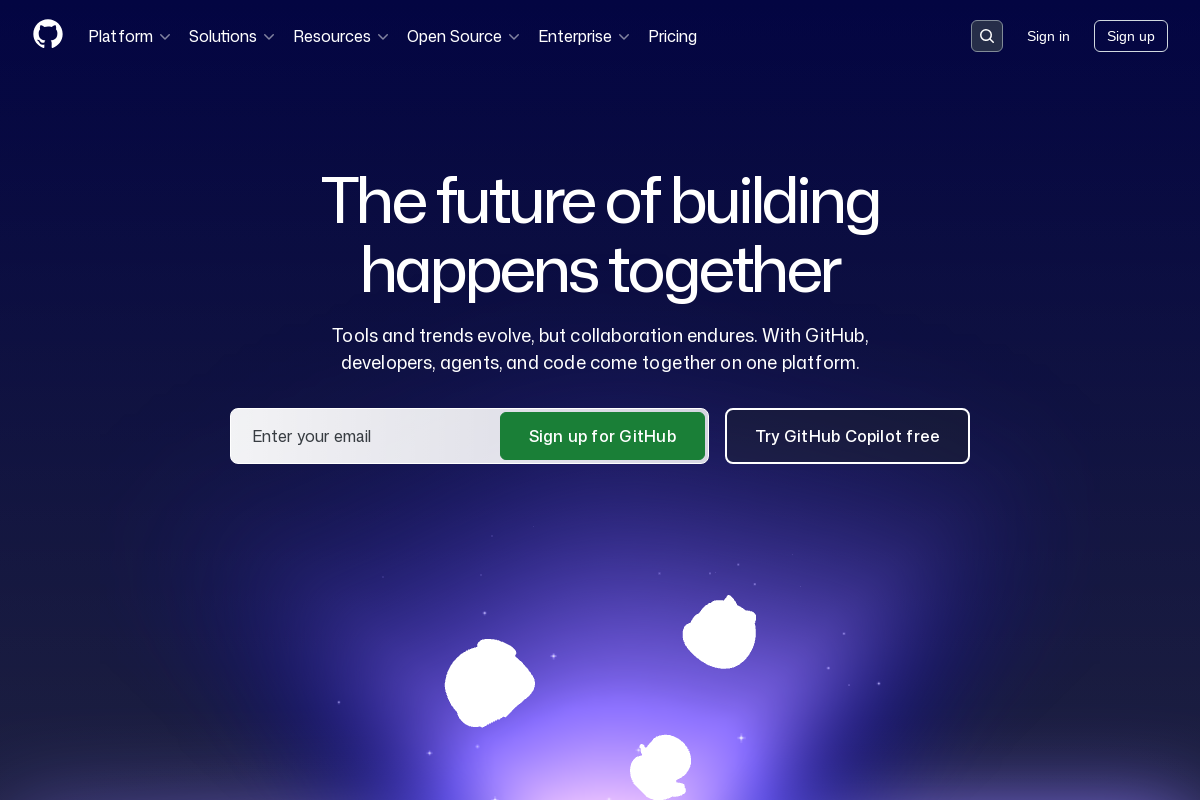

Page adjusted to 1200x800 viewport
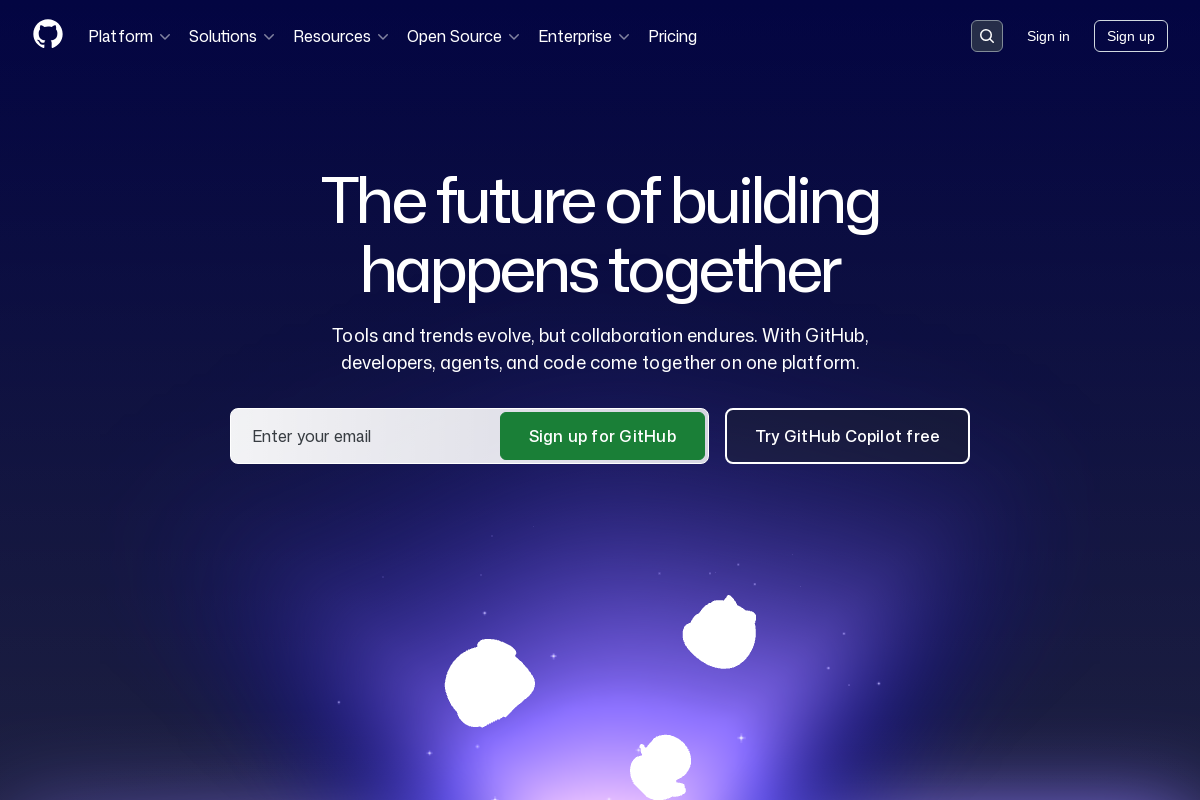

Set viewport size to 992x800
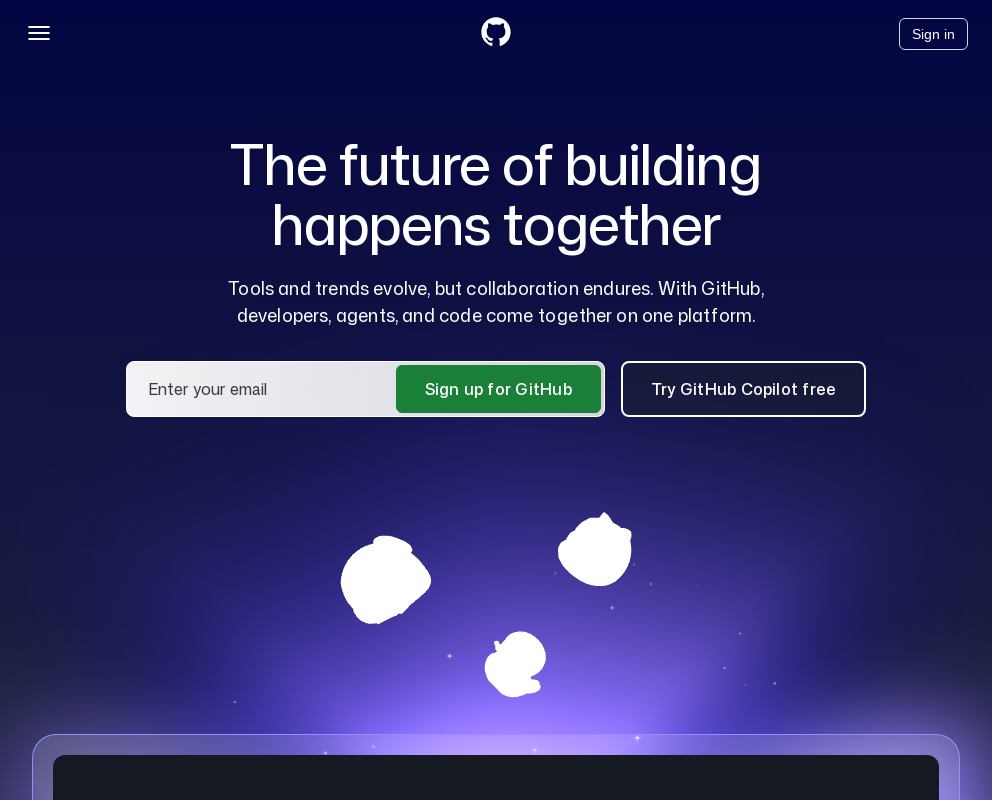

Page adjusted to 992x800 viewport
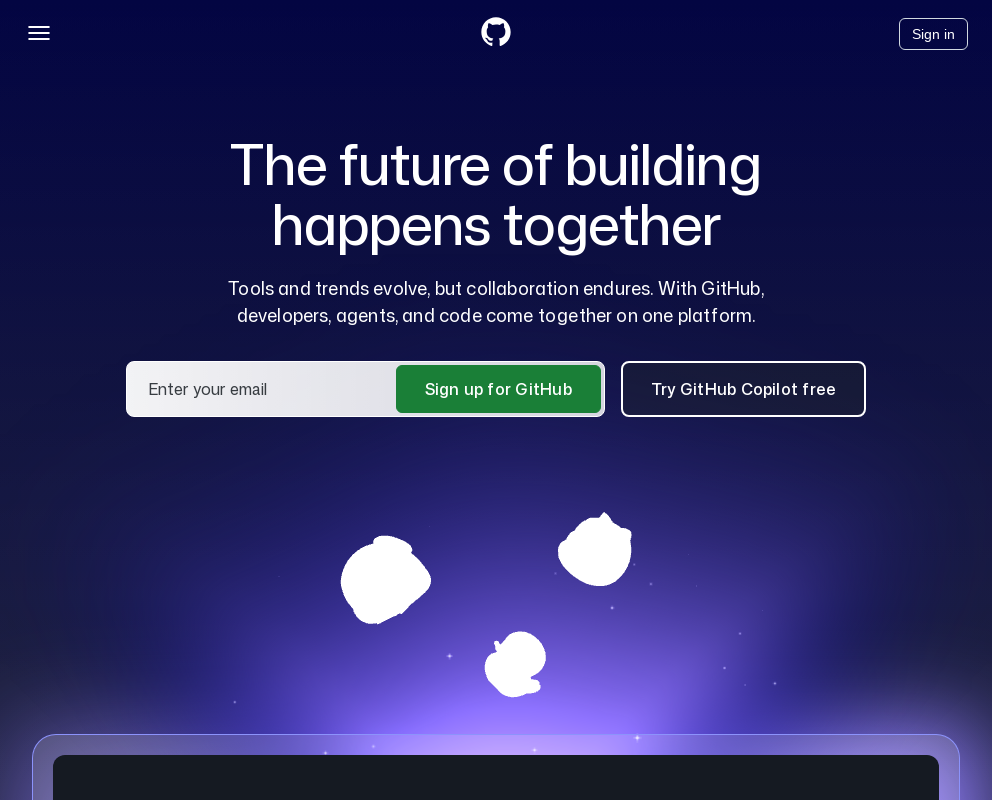

Set viewport size to 768x800
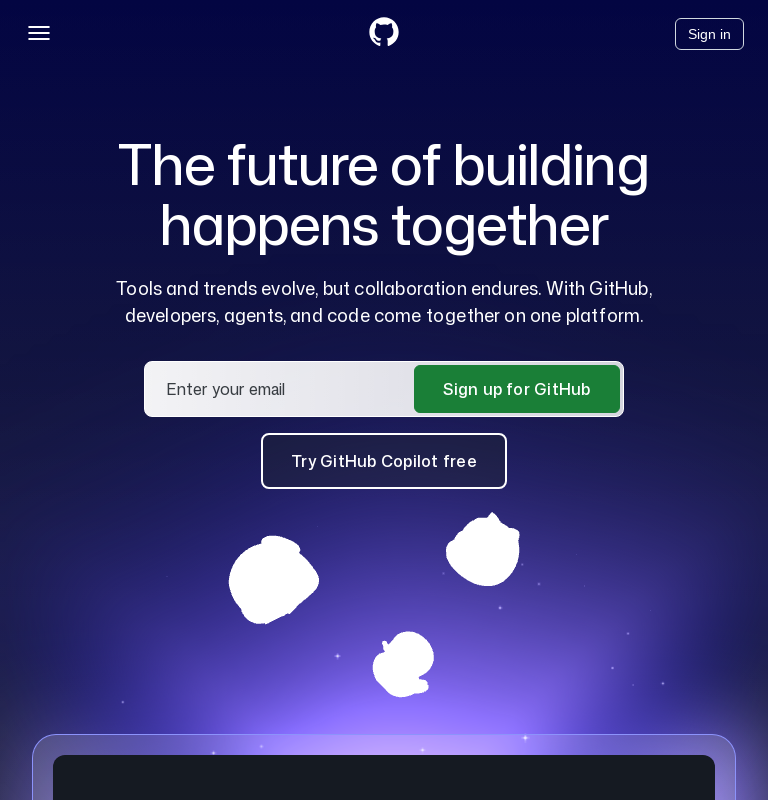

Page adjusted to 768x800 viewport
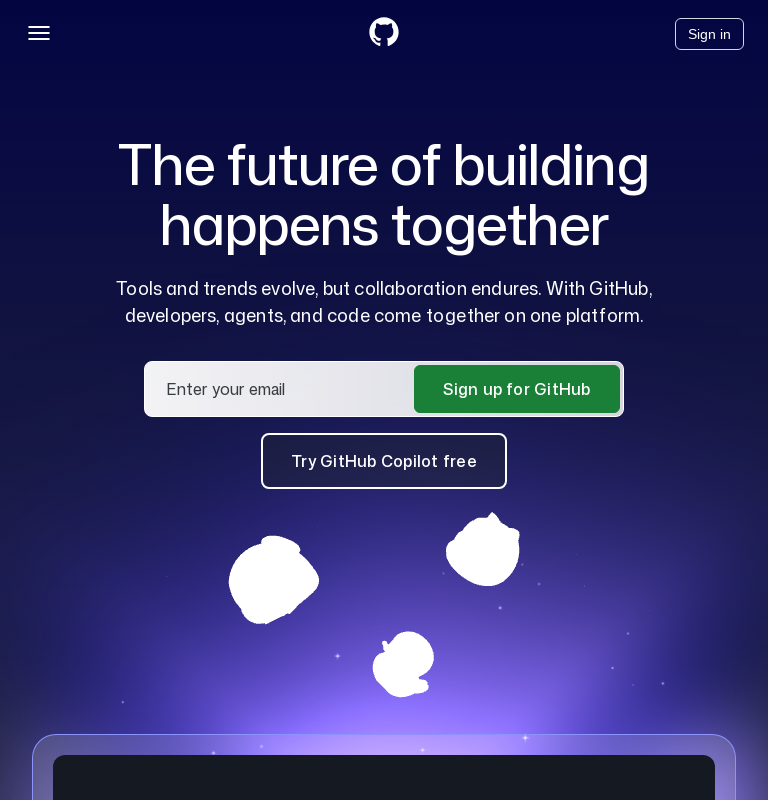

Set viewport size to 480x800
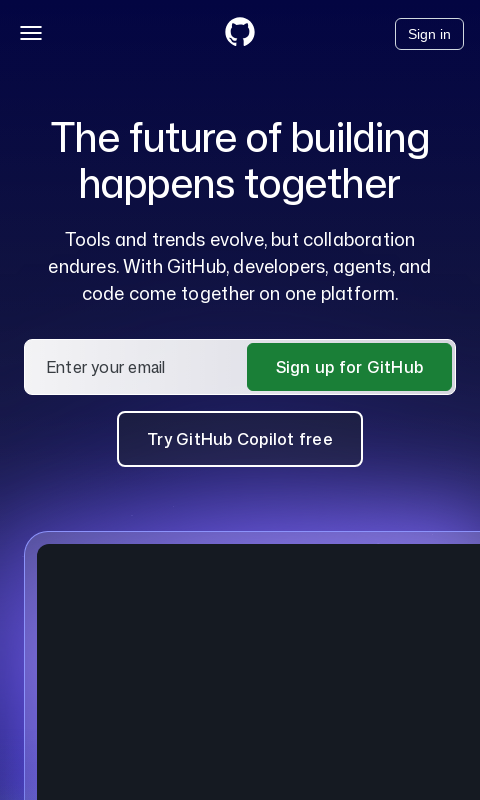

Page adjusted to 480x800 viewport
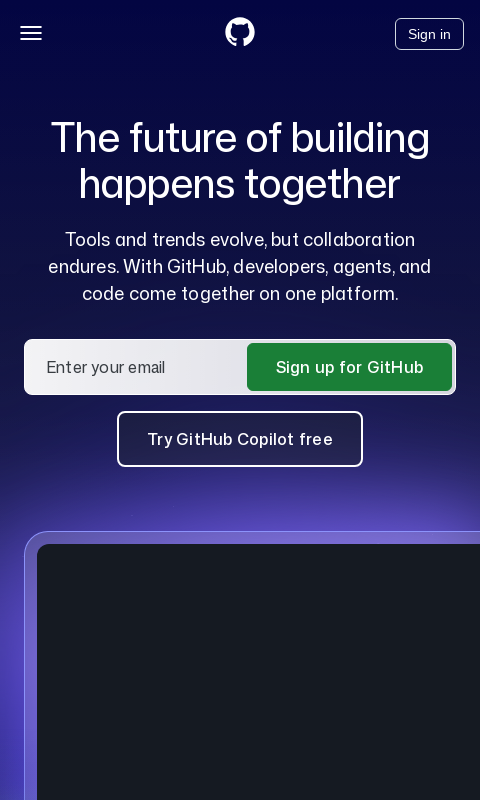

Set viewport size to 360x800
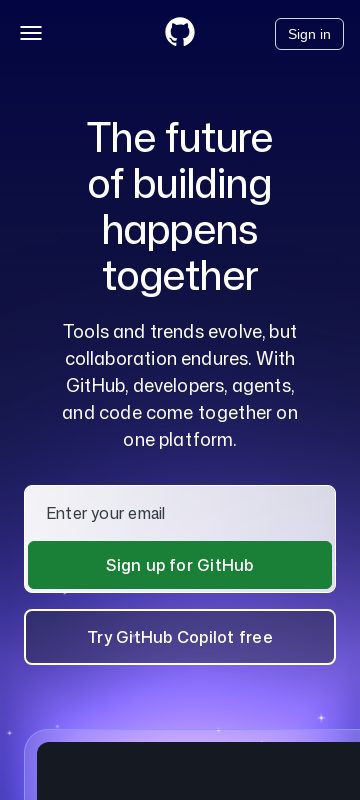

Page adjusted to 360x800 viewport
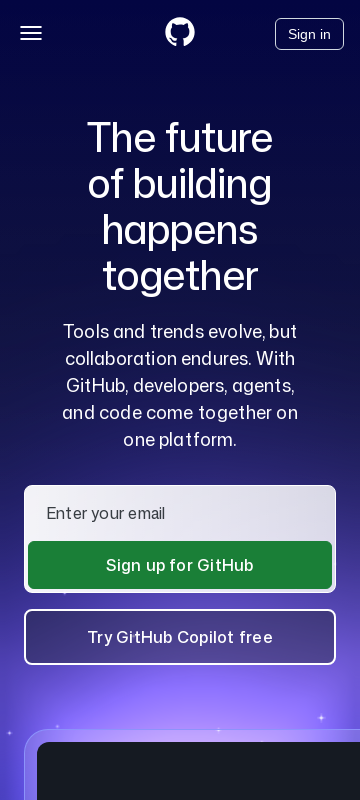

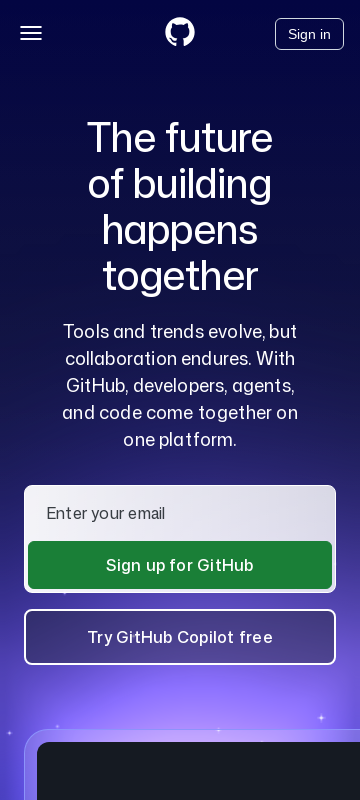